Navigates to NextBaseCRM login page and verifies that the "Log In" button text is displayed correctly by checking its value attribute

Starting URL: https://login1.nextbasecrm.com/

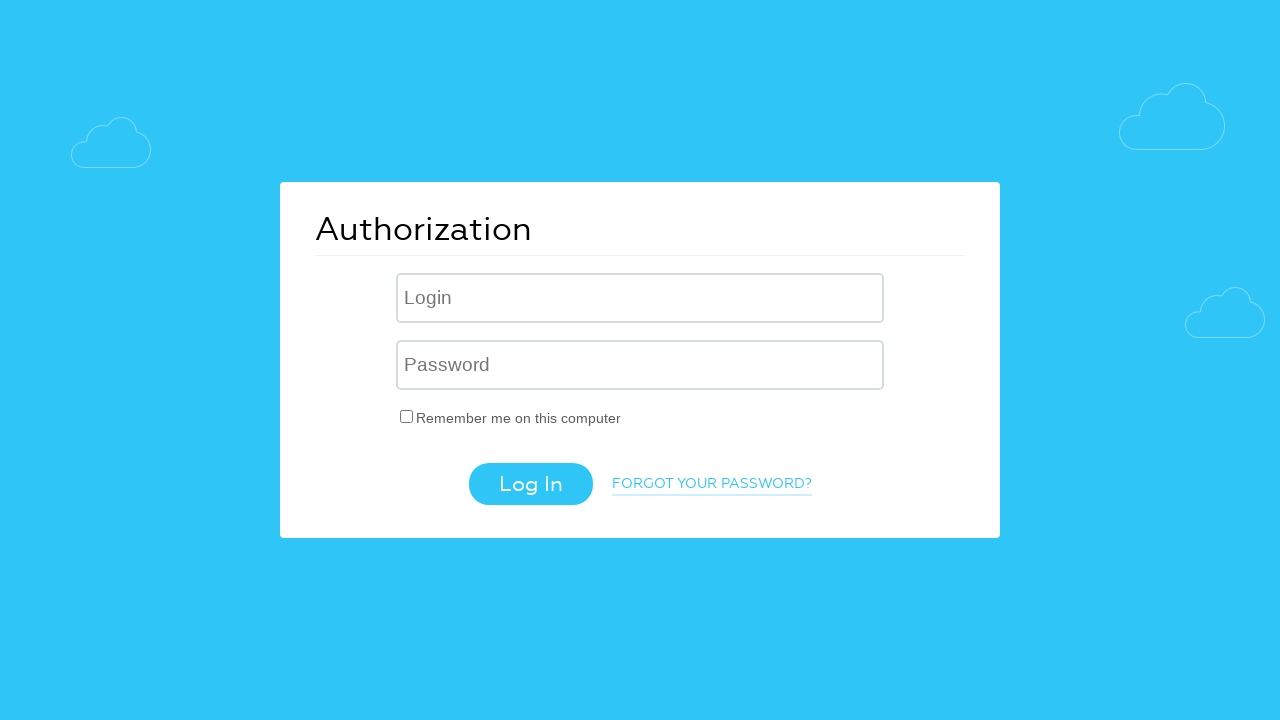

Waited for Log In button to be present
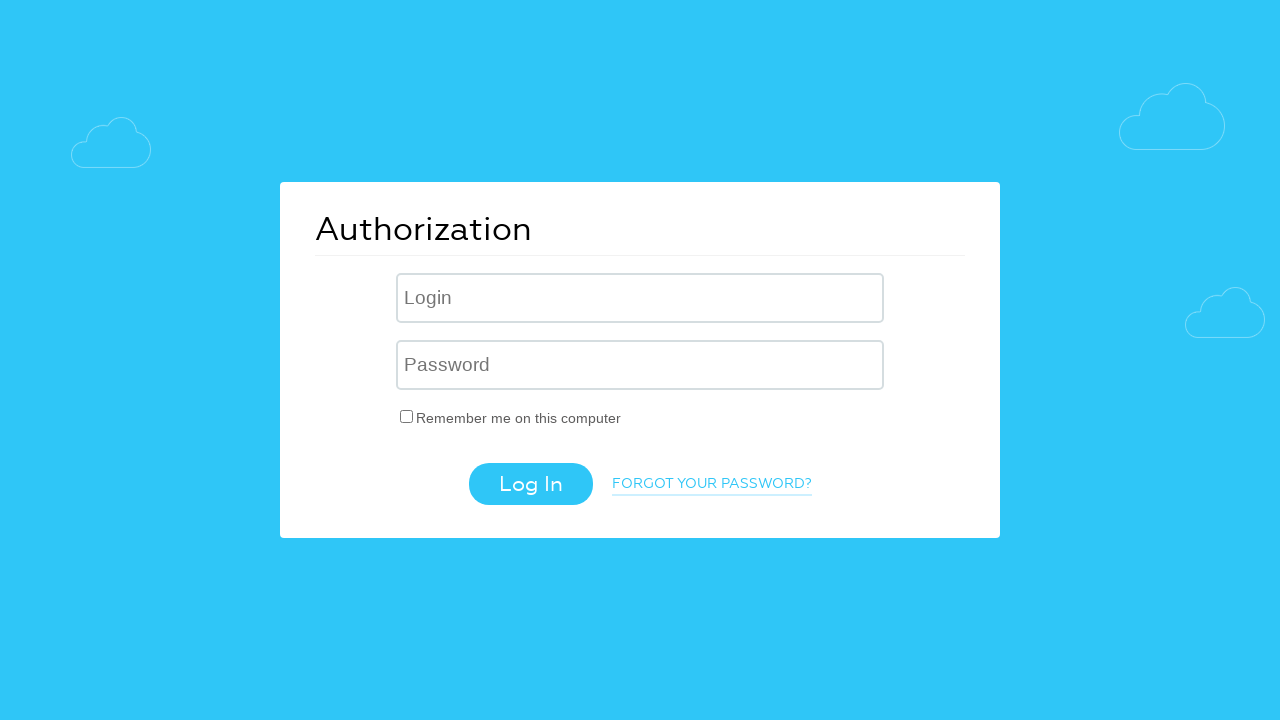

Retrieved value attribute from Log In button
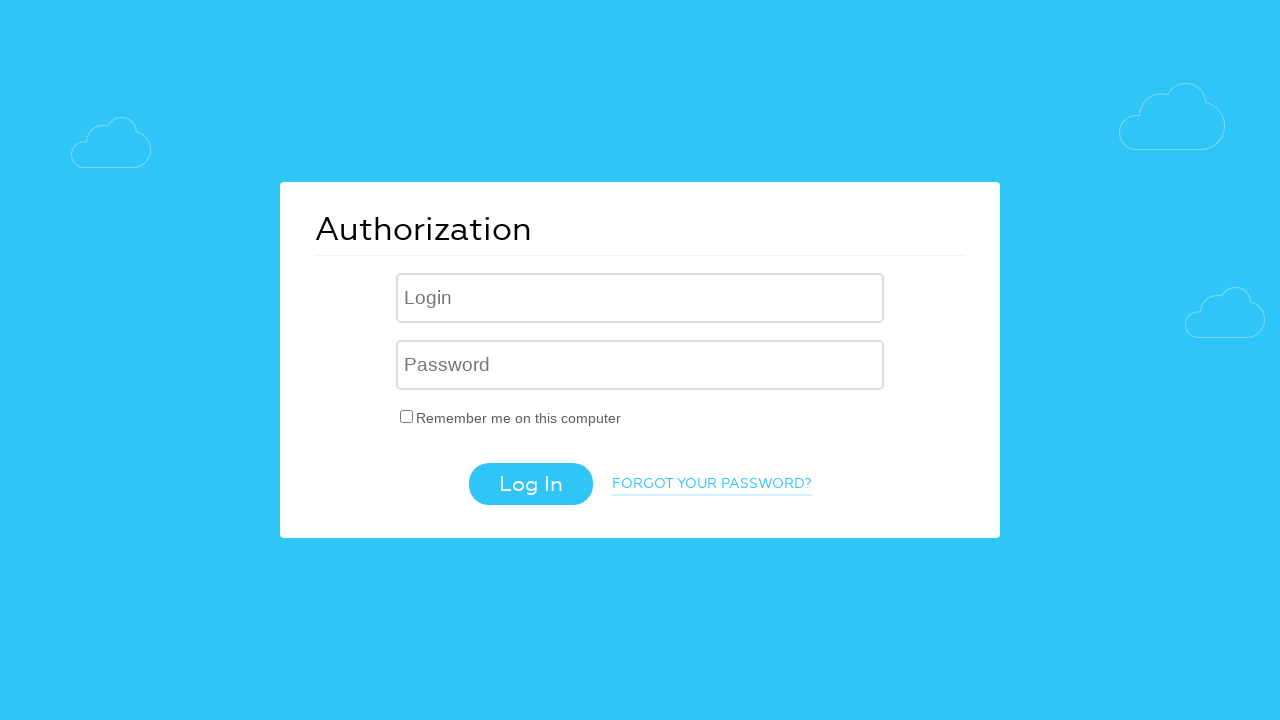

Verified Log In button text is correct: 'Log In'
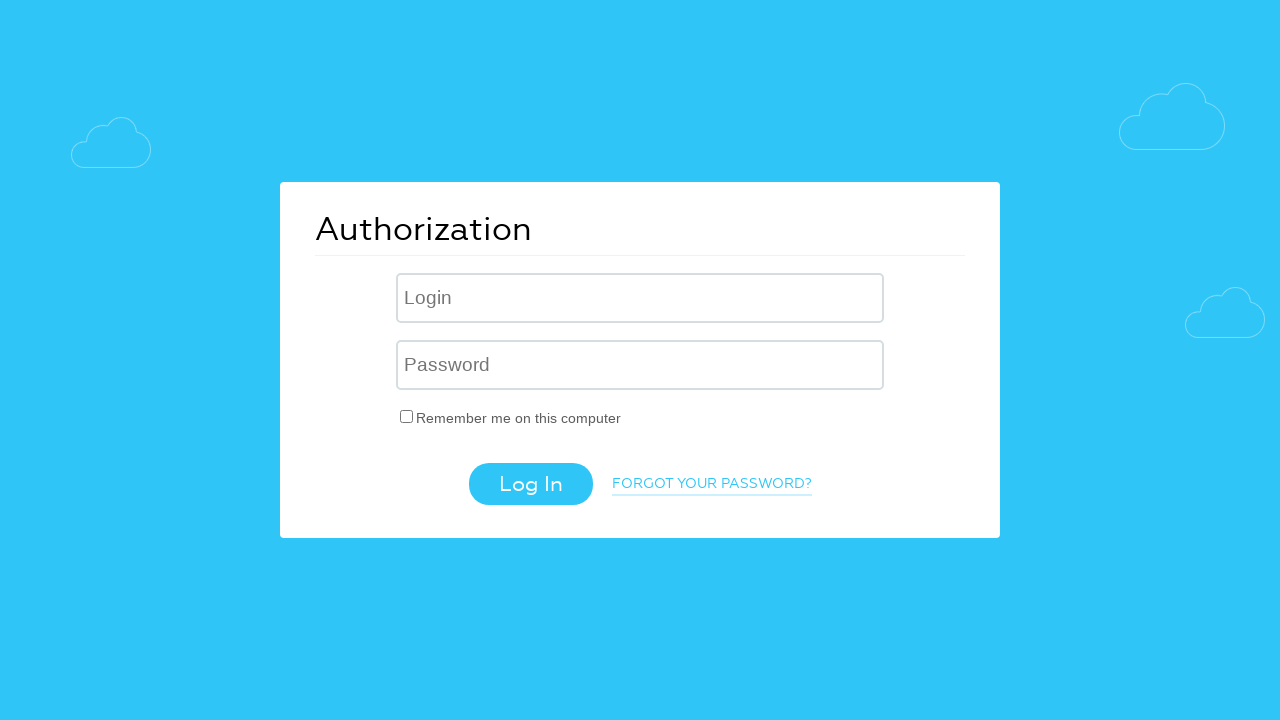

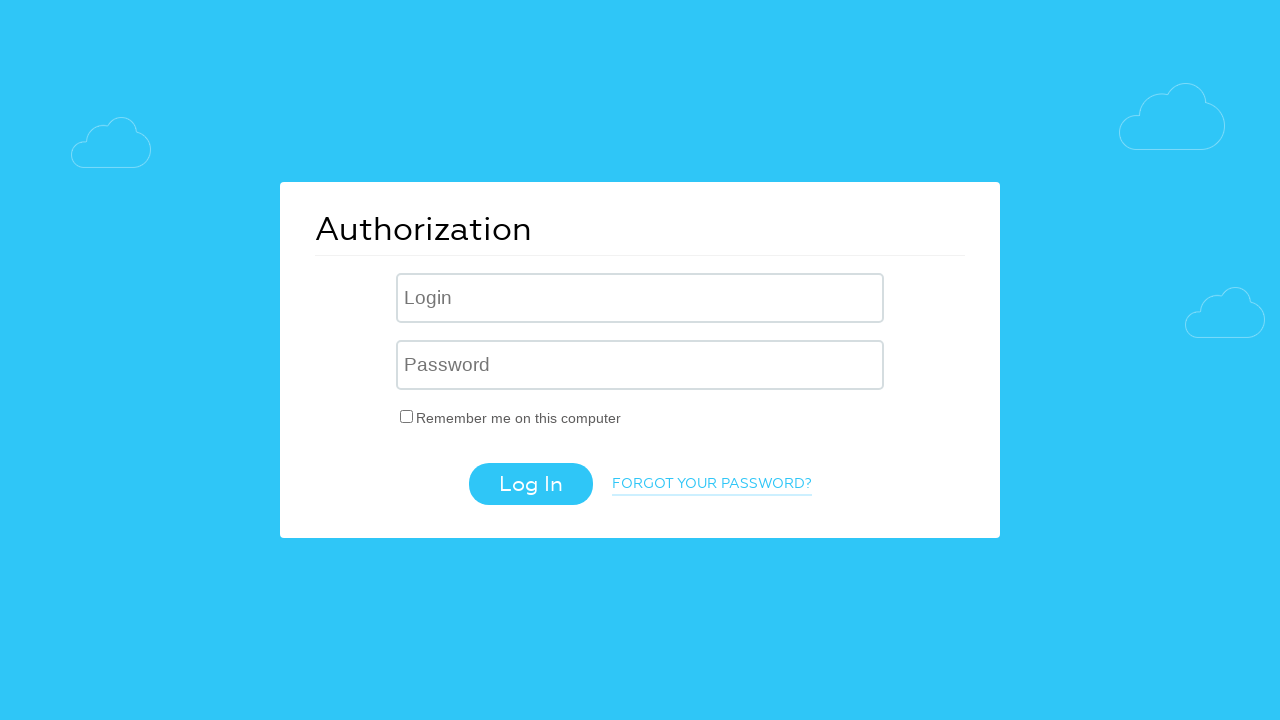